Navigates to an automation practice page and locates a specific sibling button element using XPath traversal to retrieve its text content.

Starting URL: https://www.rahulshettyacademy.com/AutomationPractice/

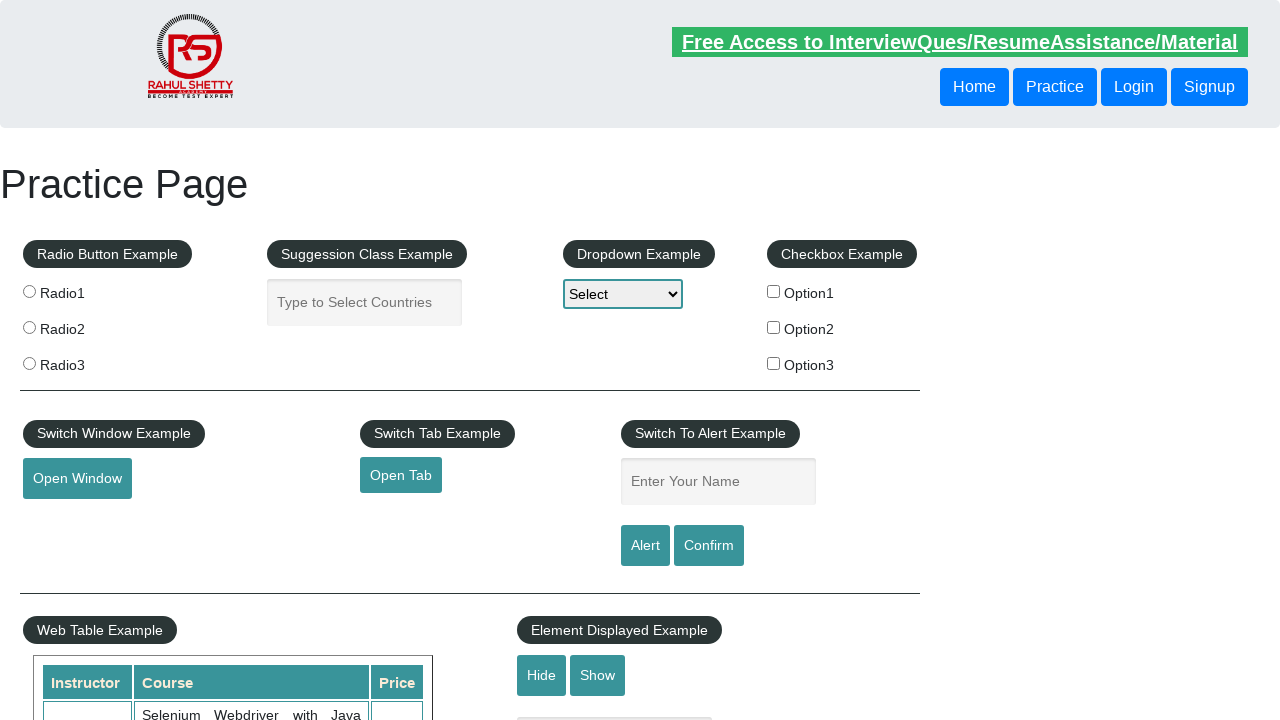

Navigated to automation practice page
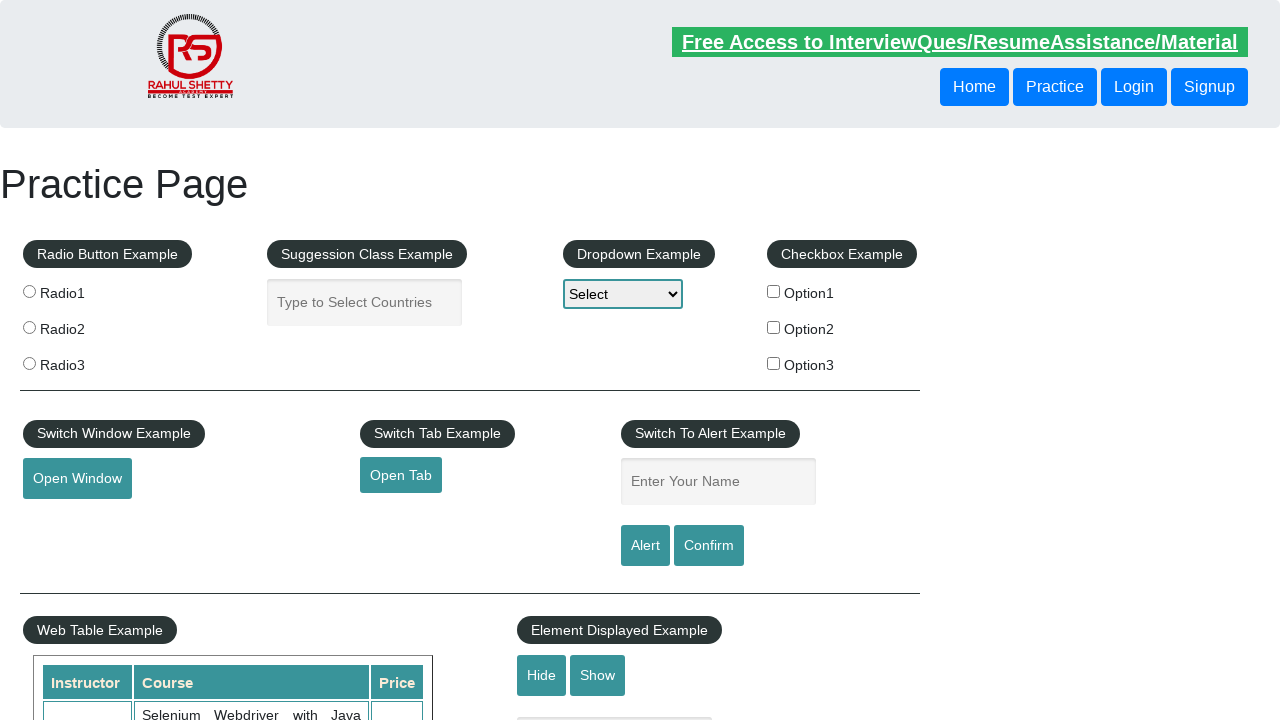

Located sibling button element using XPath traversal
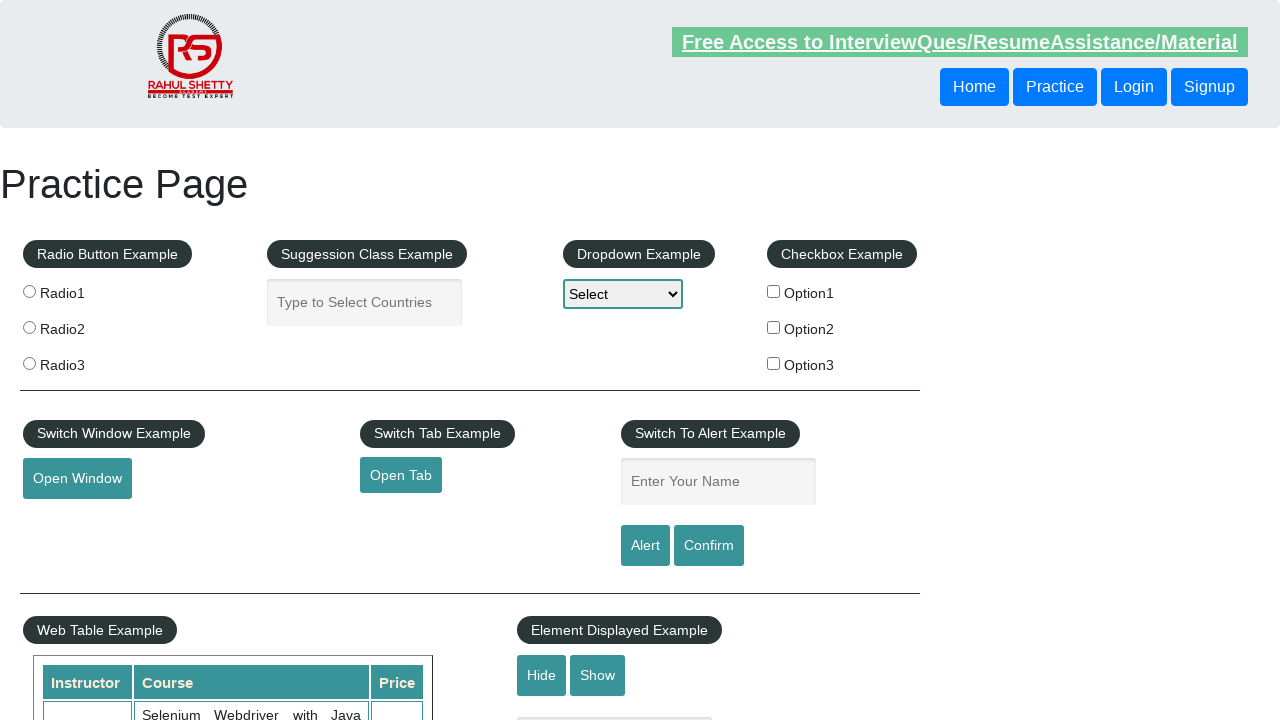

Waited for sibling button to become visible
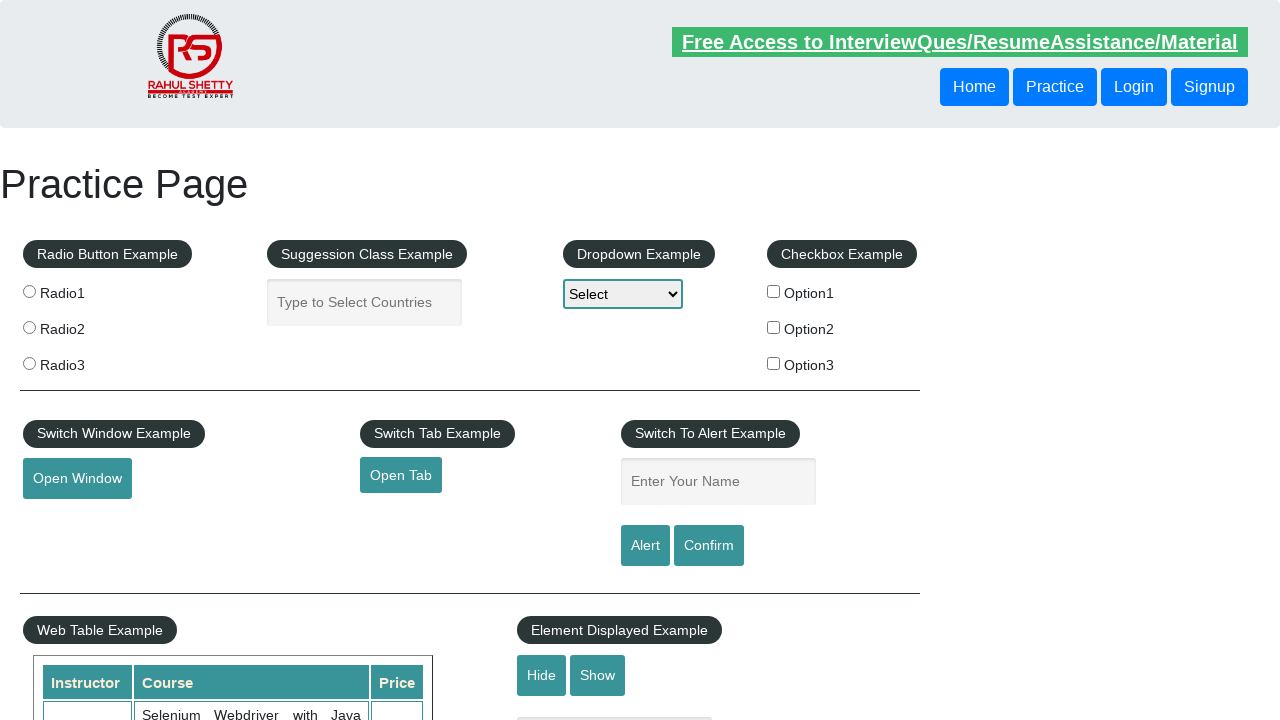

Retrieved sibling button text content: Login
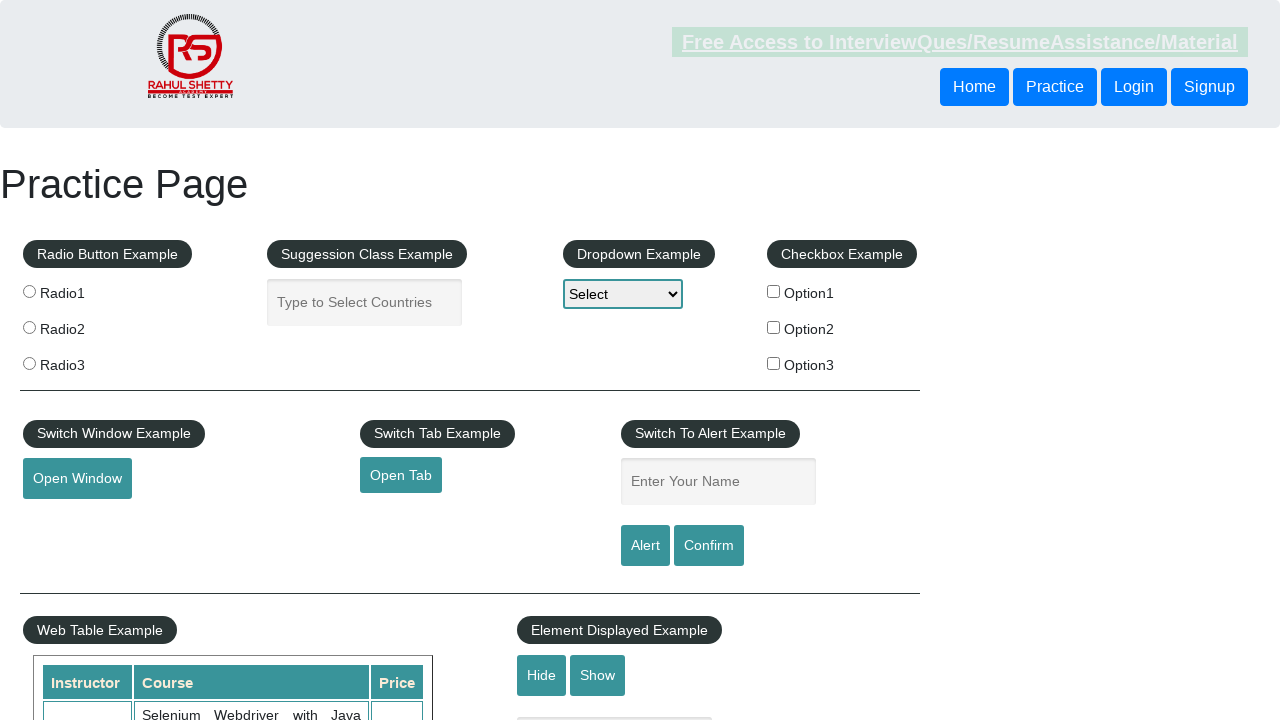

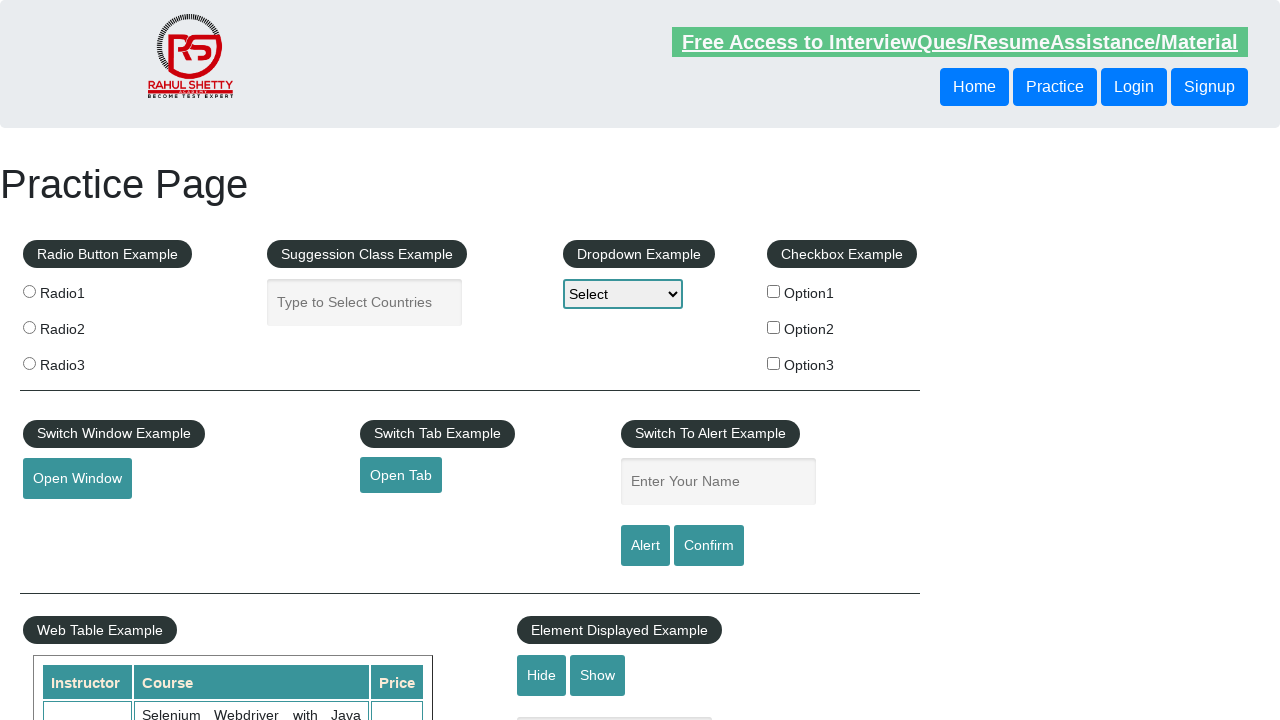